Clicks on the "linkByContent" link using text-based XPath selector

Starting URL: http://sahitest.com/demo/linkTest.htm

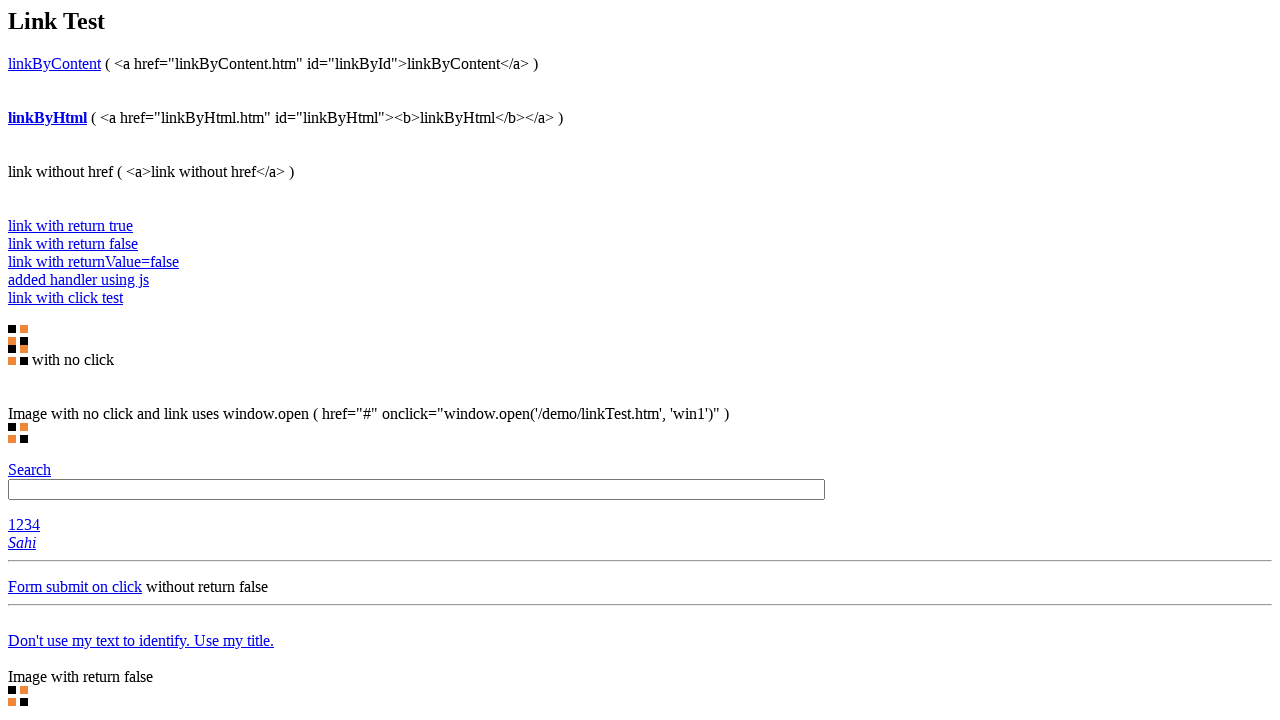

Navigated to linkTest.htm
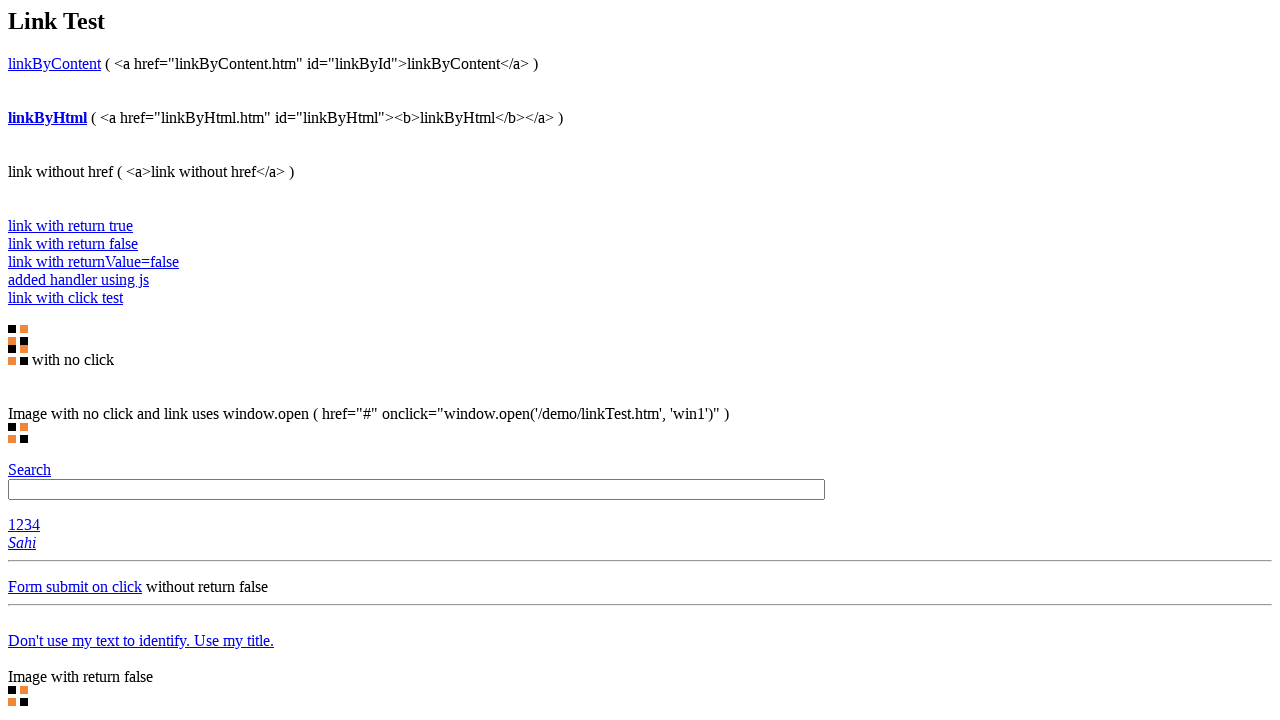

Clicked on the 'linkByContent' link using text-based XPath selector at (54, 63) on xpath=//*[text()="linkByContent"]
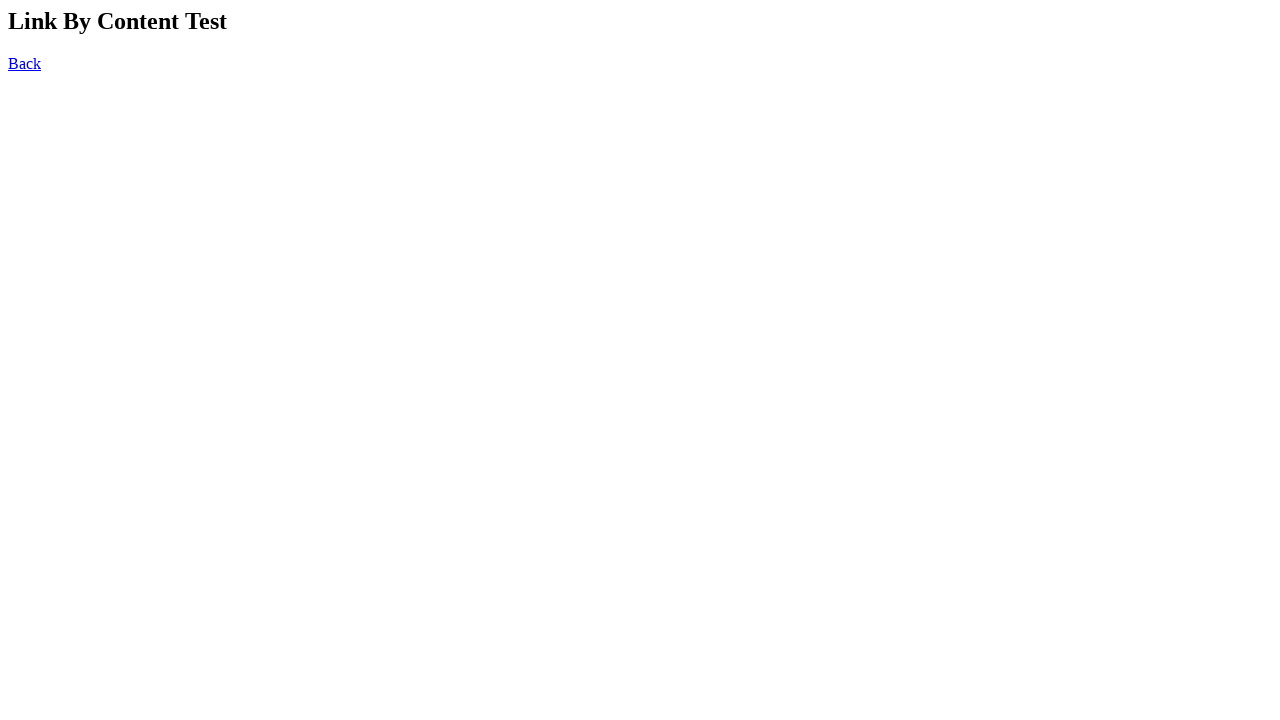

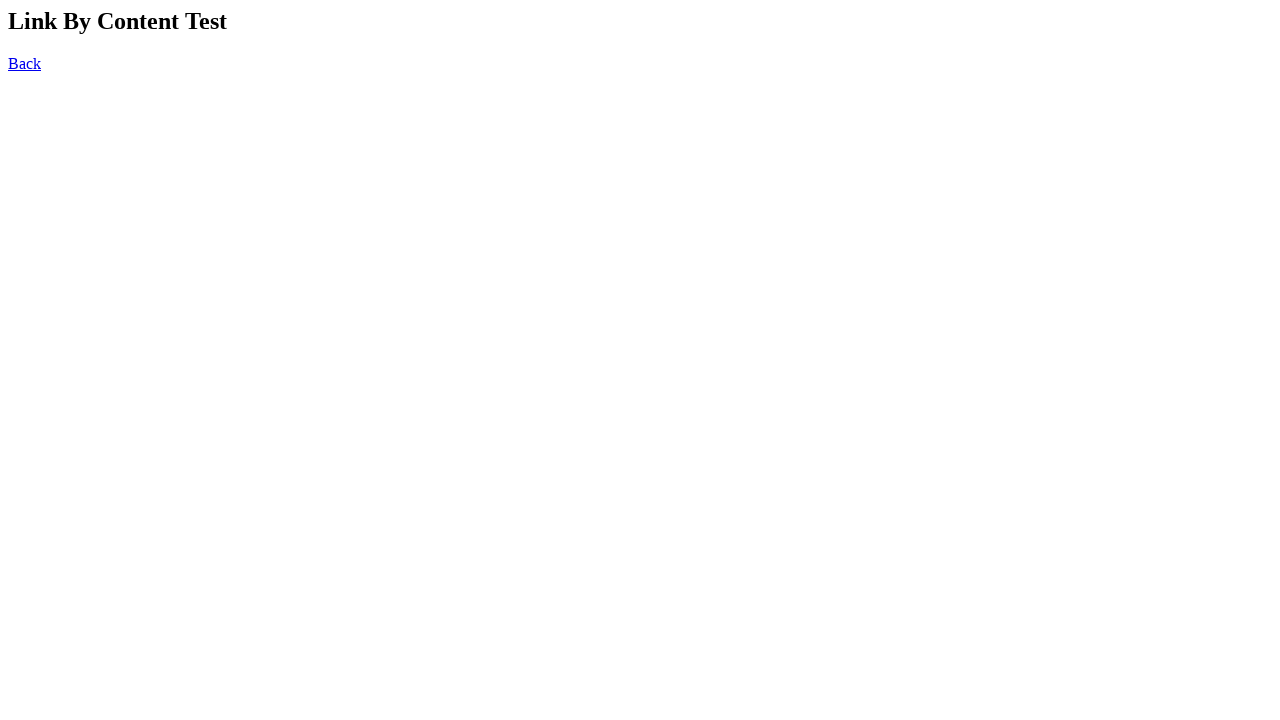